Tests accepting an alert dialog by clicking alert button and accepting it

Starting URL: http://omayo.blogspot.com

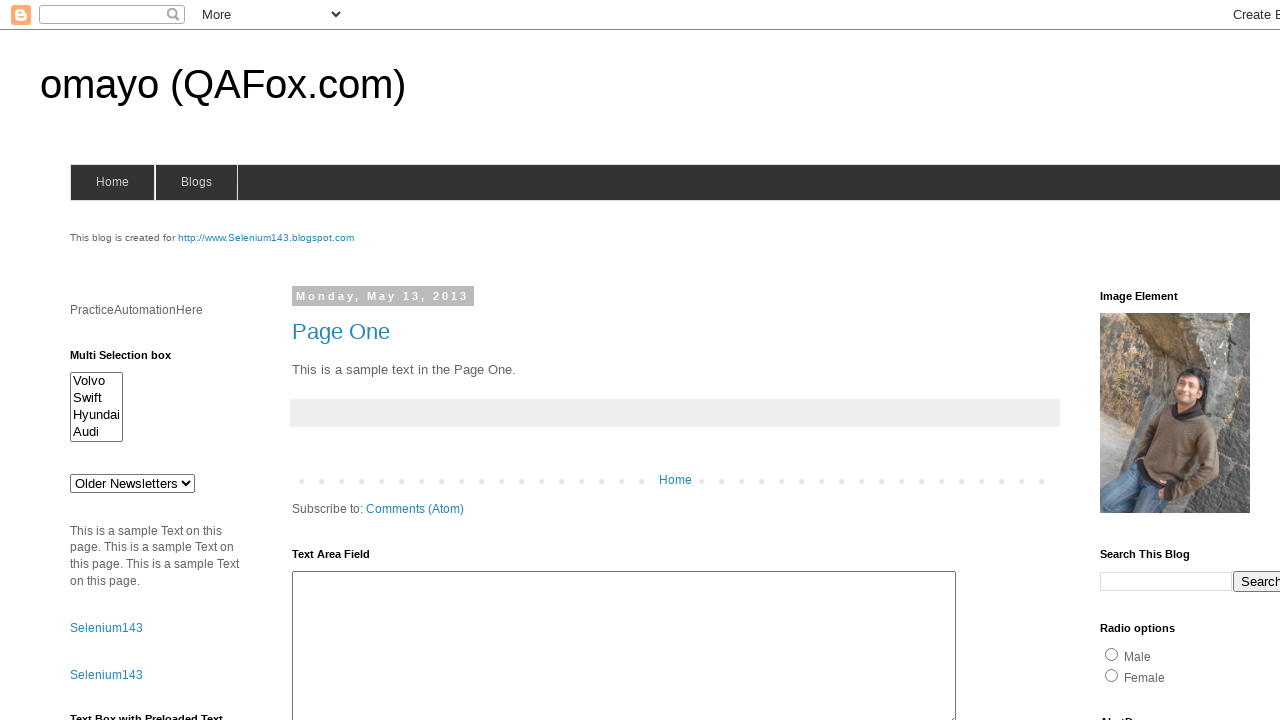

Set up dialog handler to automatically accept alerts
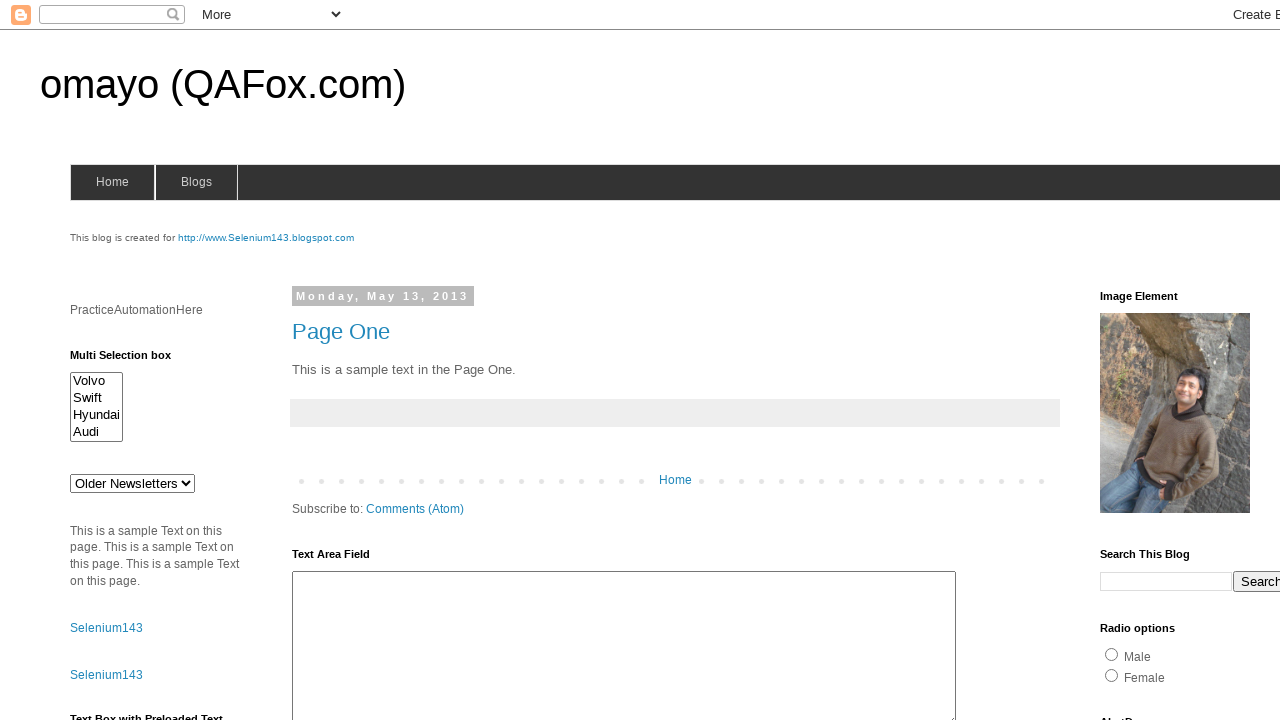

Clicked alert button to trigger alert dialog at (1154, 361) on #alert1
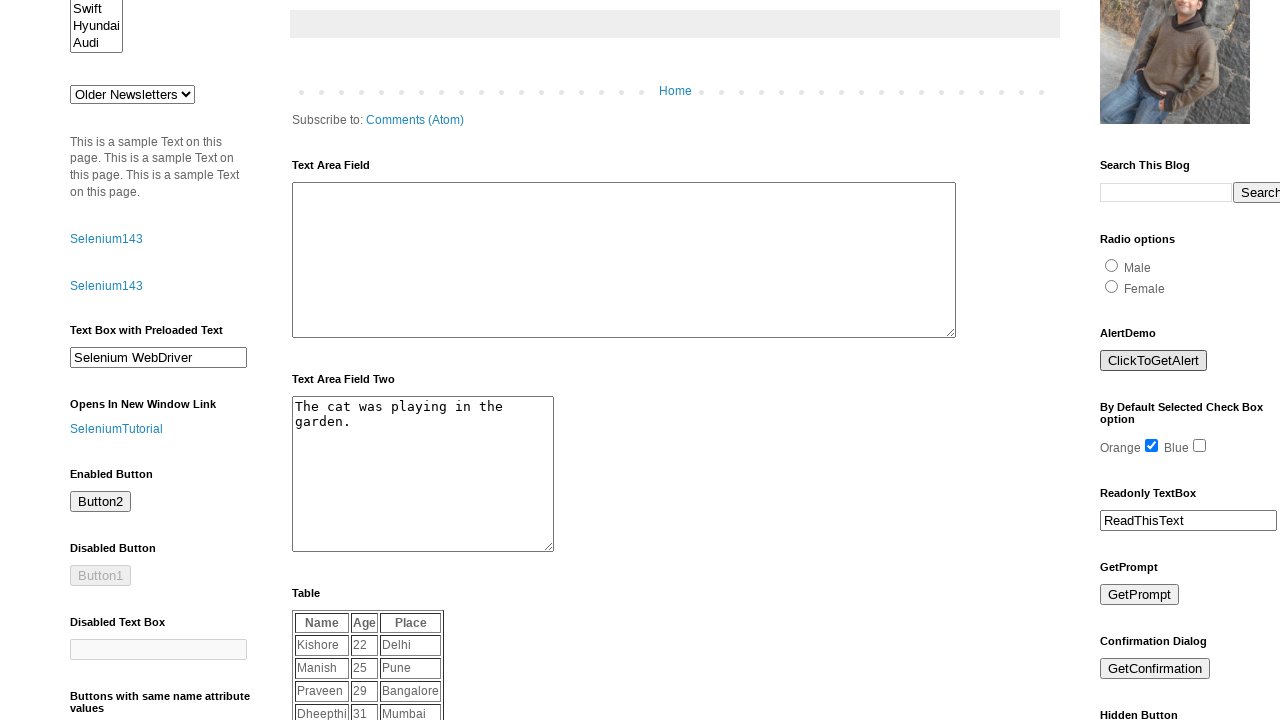

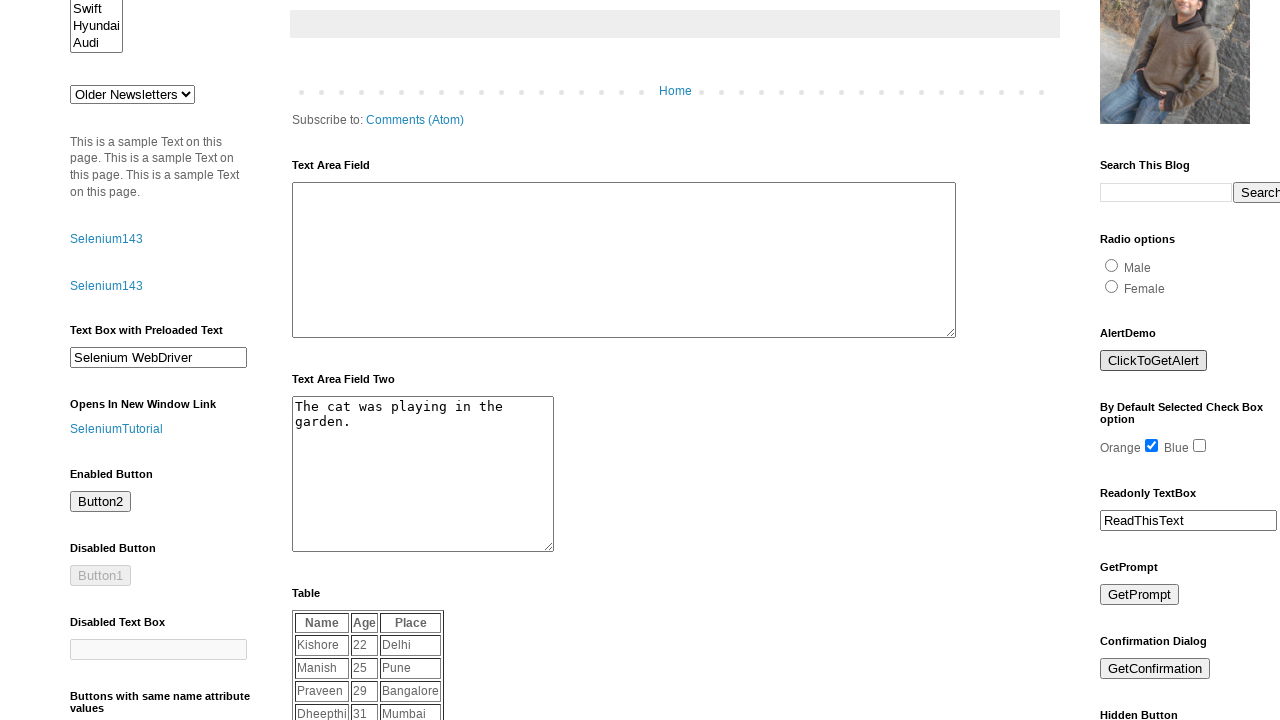